Tests drag and drop functionality on the jQuery UI demo page by dragging an element and dropping it onto a target droppable area within an iframe.

Starting URL: https://jqueryui.com/droppable/

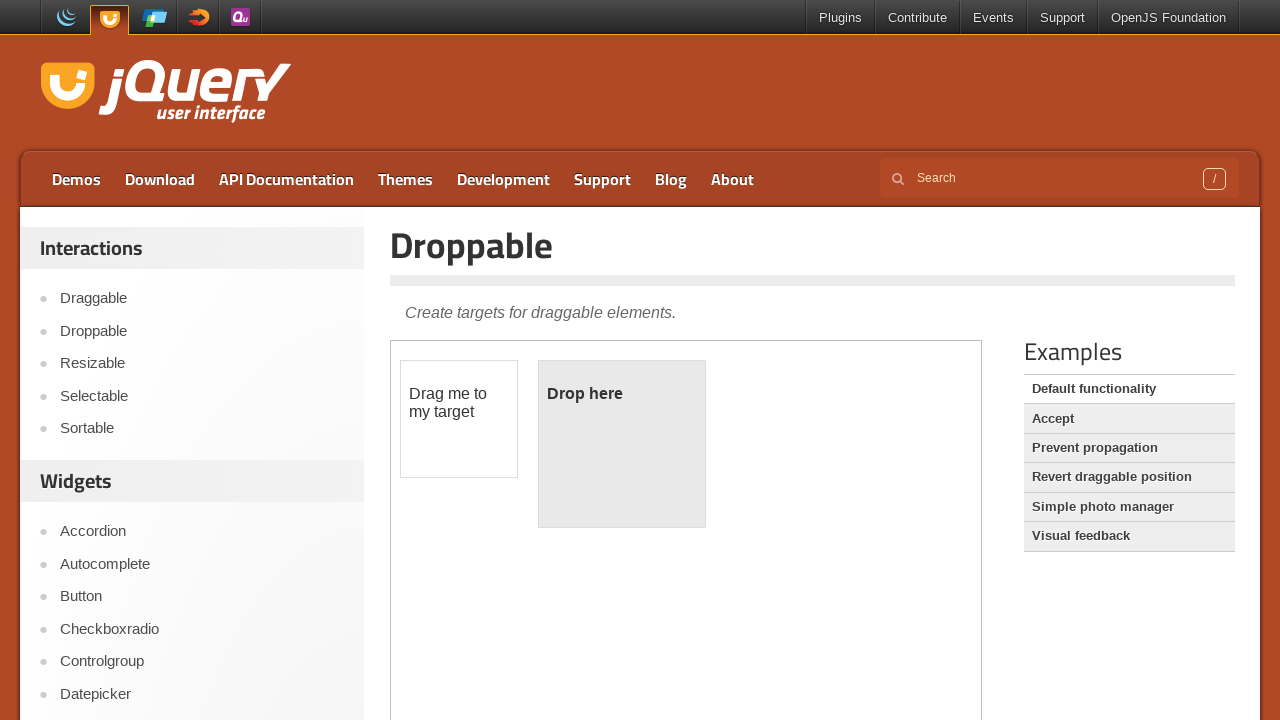

Located the demo iframe containing drag and drop elements
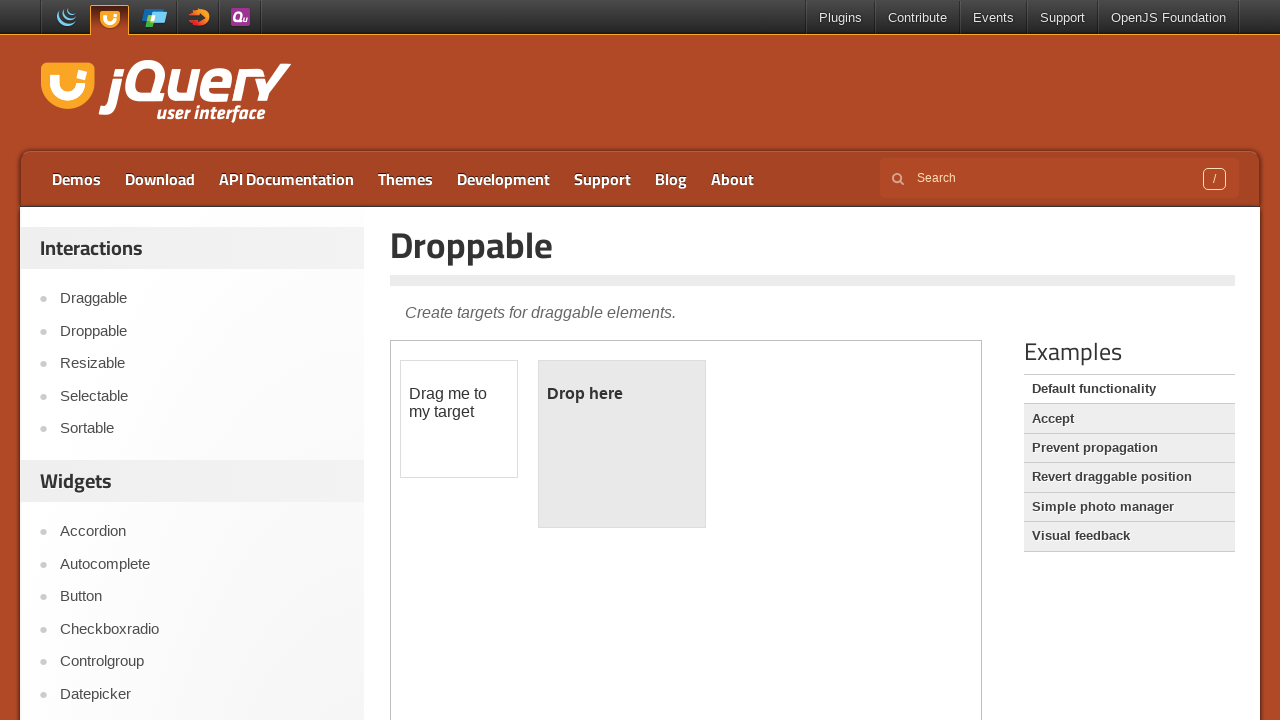

Located the draggable element
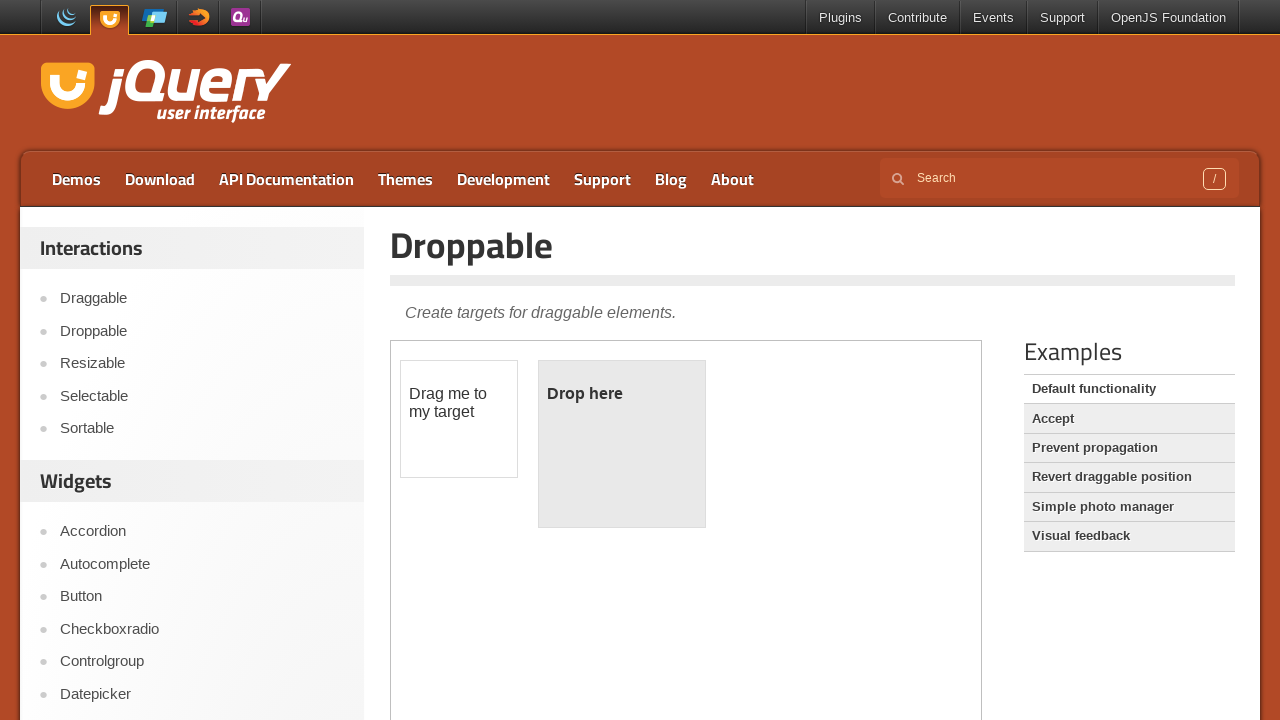

Located the droppable target element
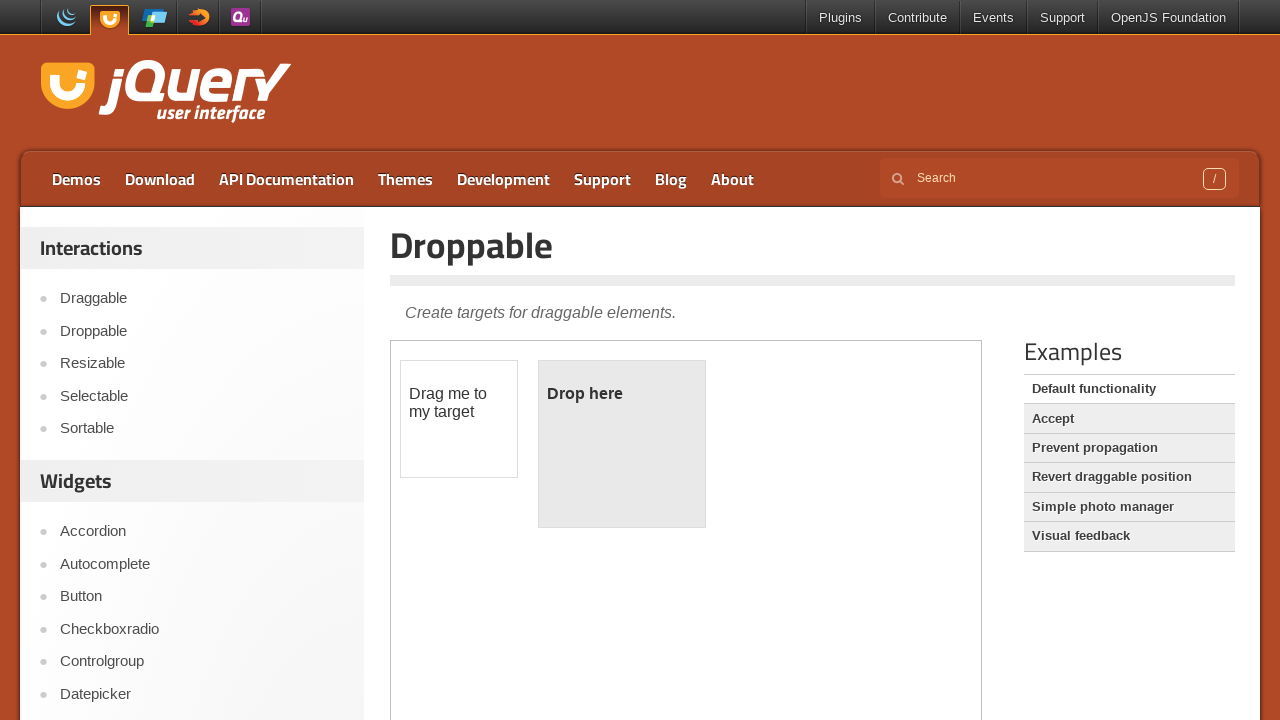

Dragged the draggable element and dropped it onto the droppable target at (622, 444)
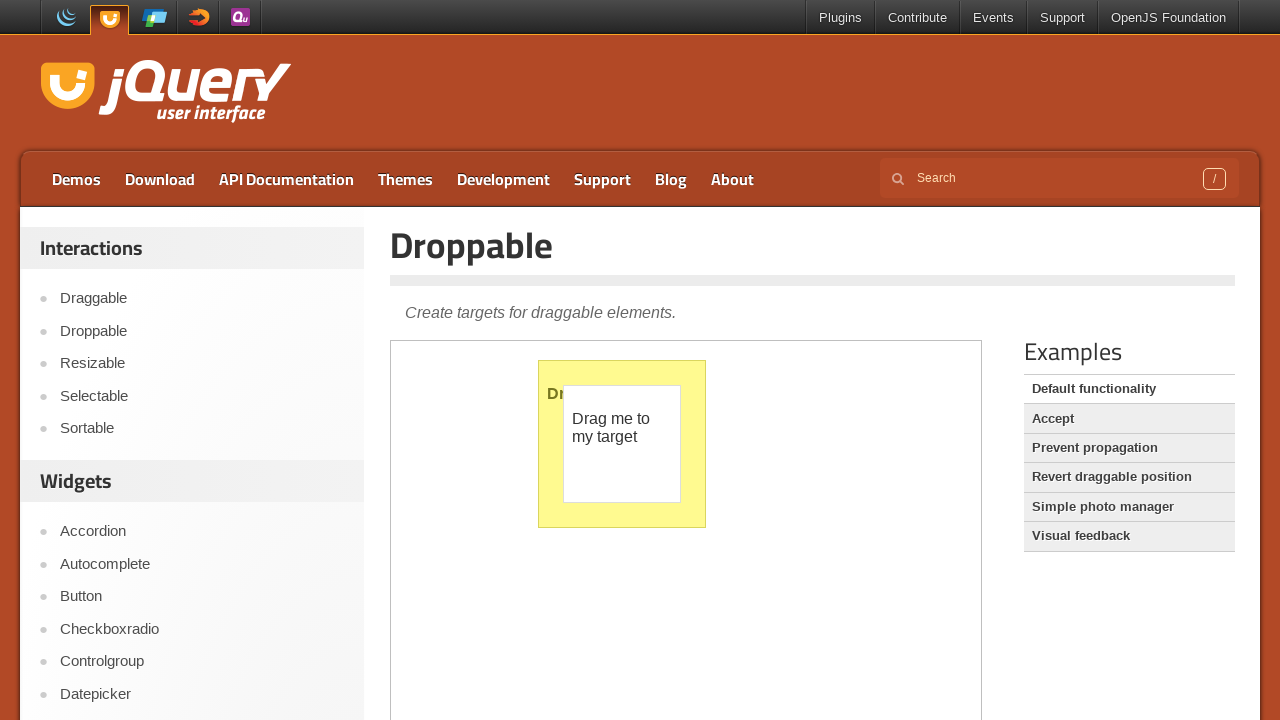

Verified drop was successful - droppable element now displays 'Dropped!' text
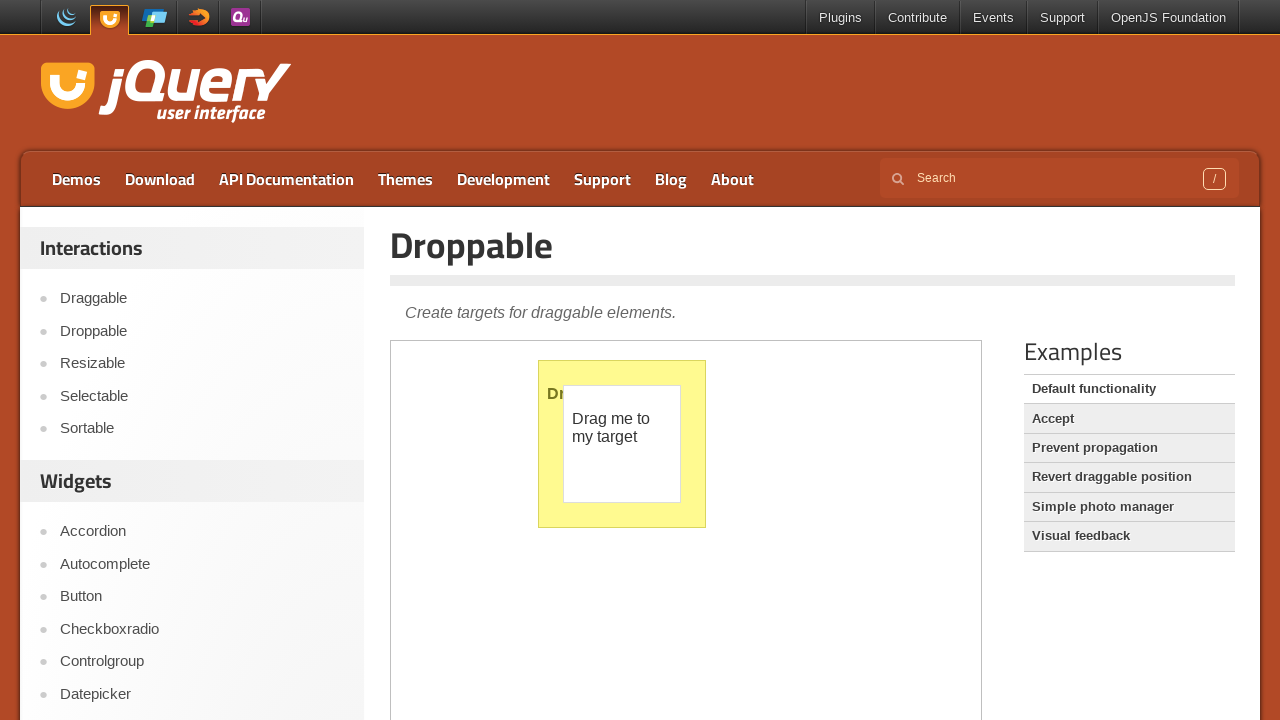

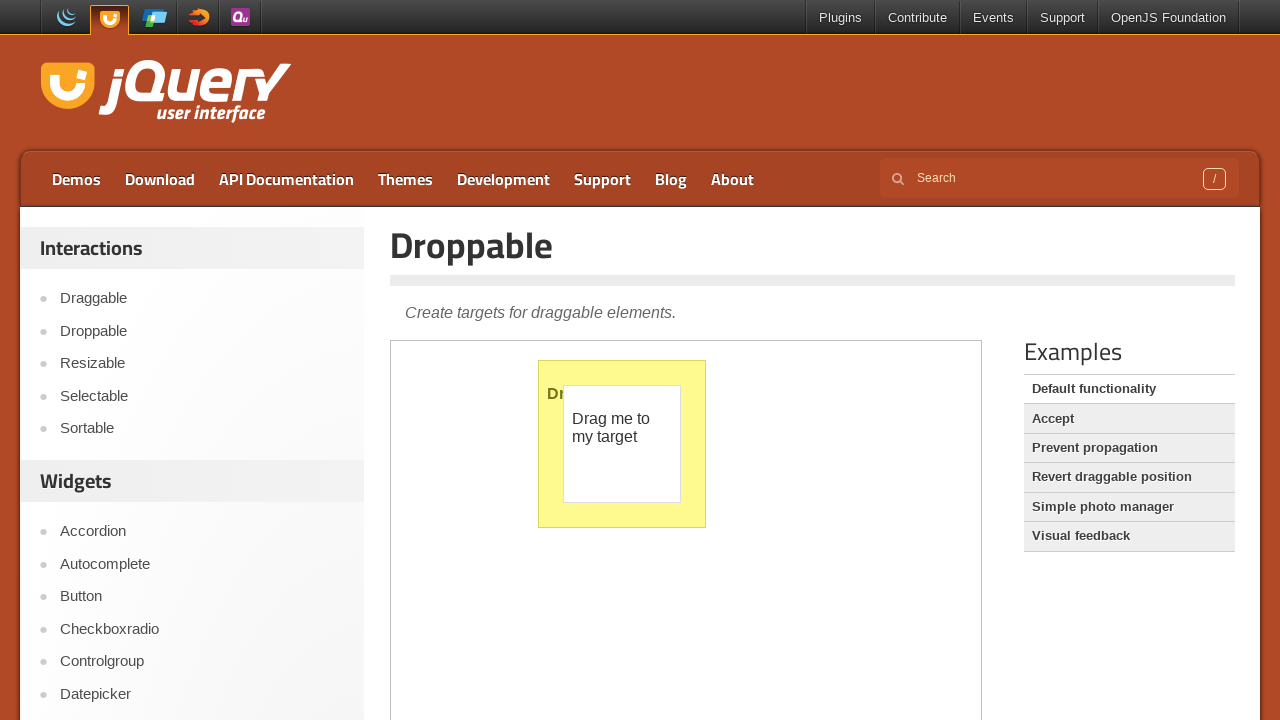